Tests JavaScript alert handling by triggering an alert and accepting it

Starting URL: https://the-internet.herokuapp.com/javascript_alerts

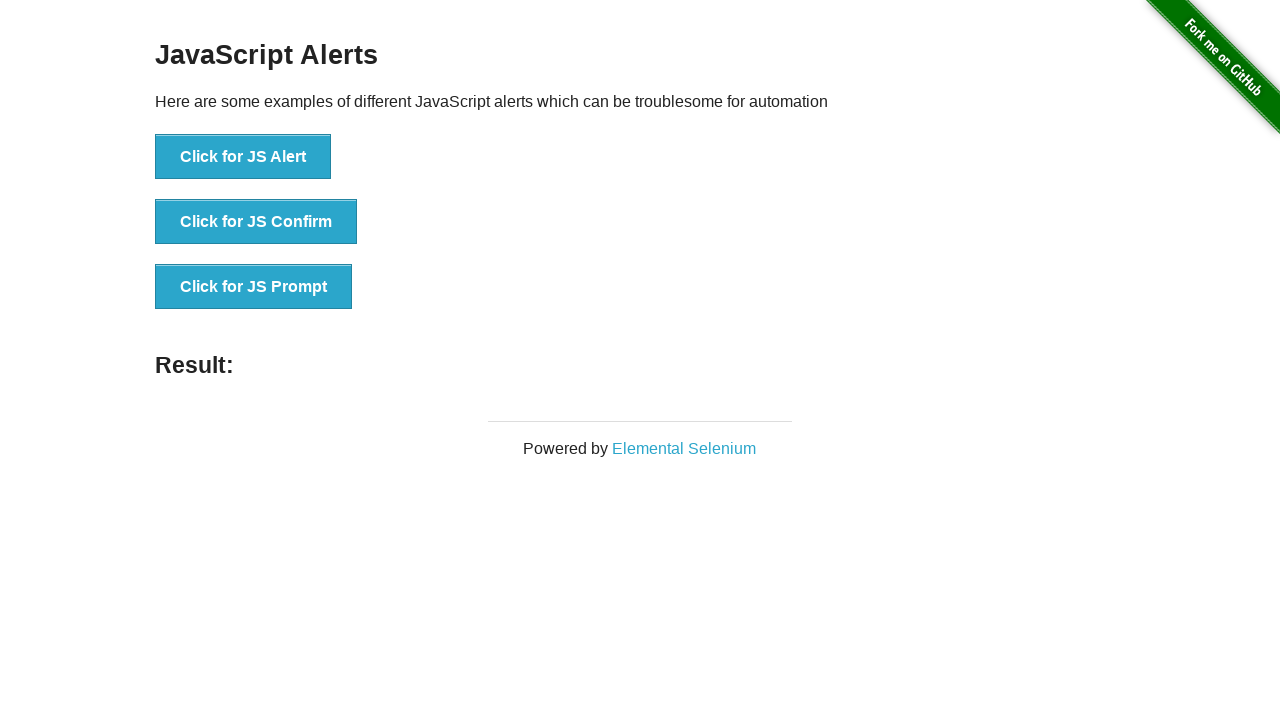

Clicked button to trigger JavaScript alert at (243, 157) on xpath=//button[@onclick='jsAlert()']
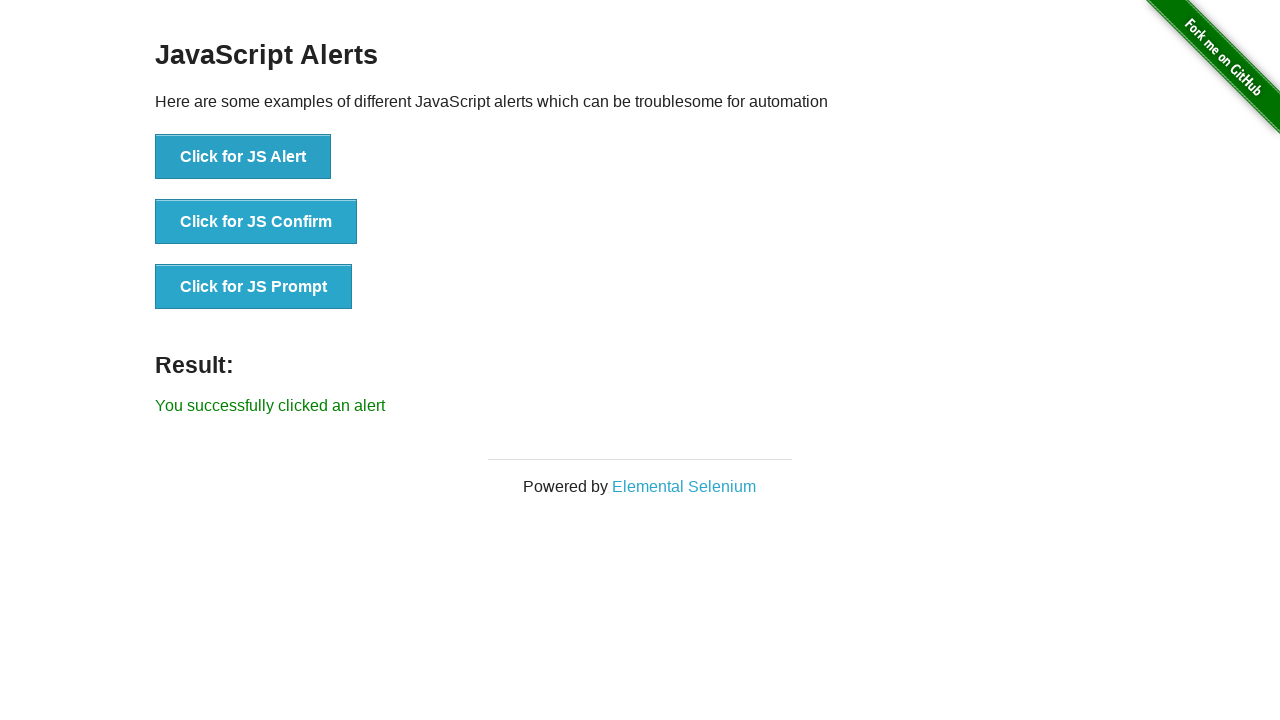

Set up dialog handler to accept alert
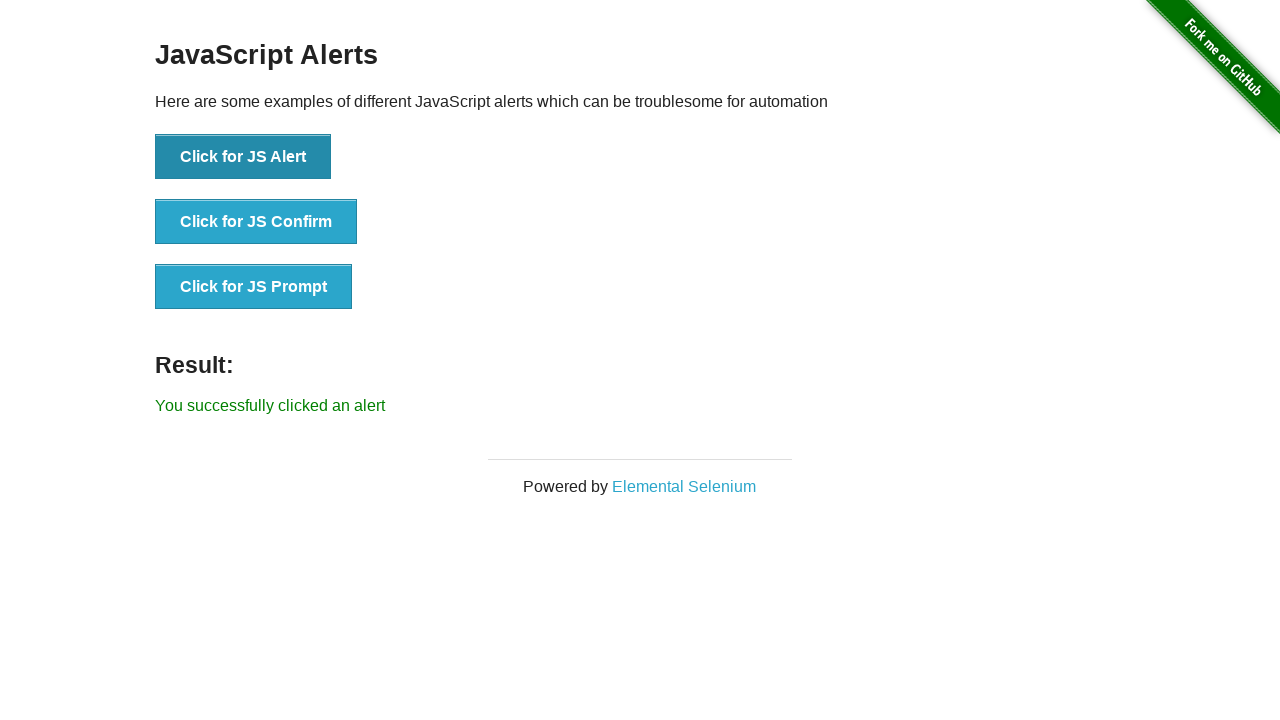

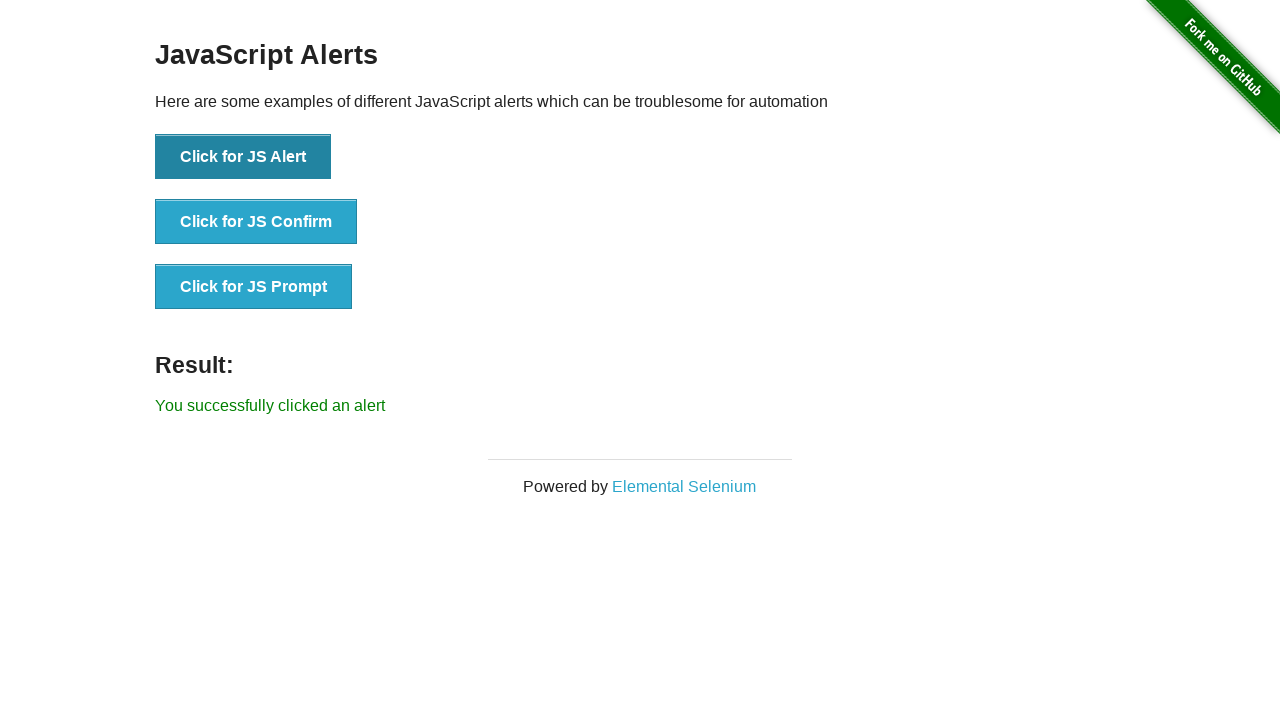